Tests navigation to the Pricing page by clicking the Pricing menu and verifying the page title changes from the home page

Starting URL: https://openweathermap.org/

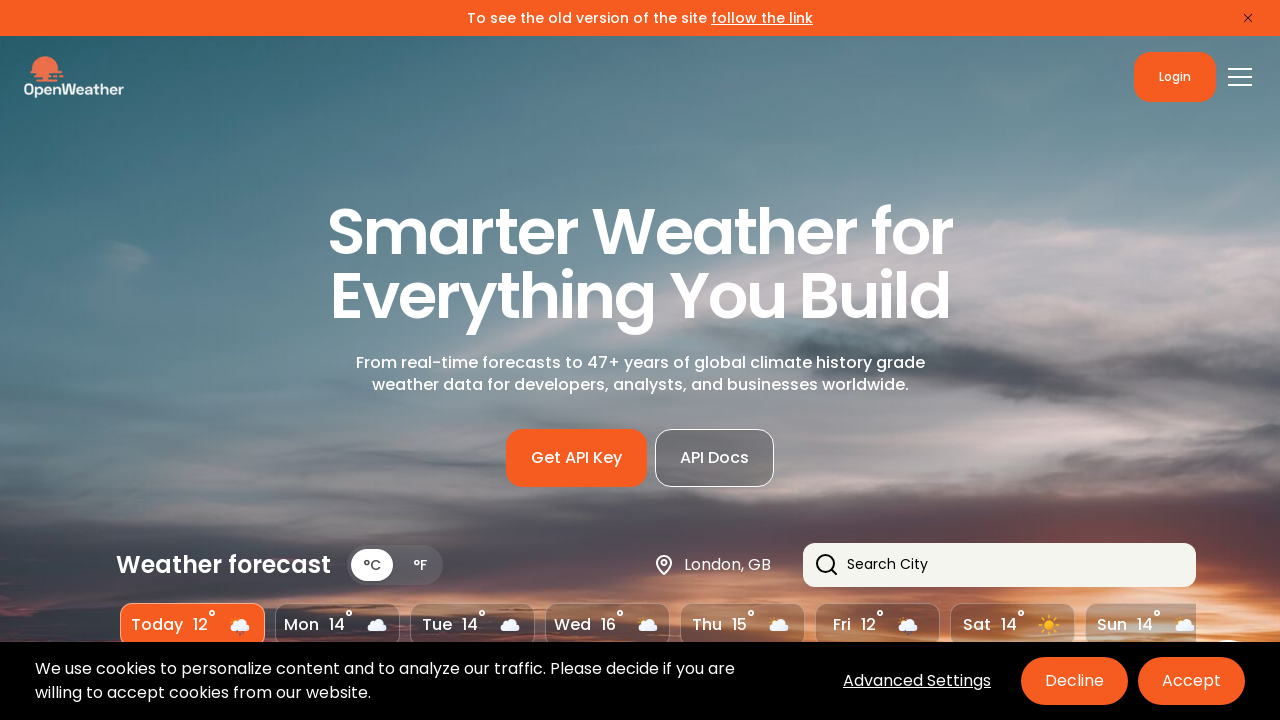

Retrieved initial page title from home page
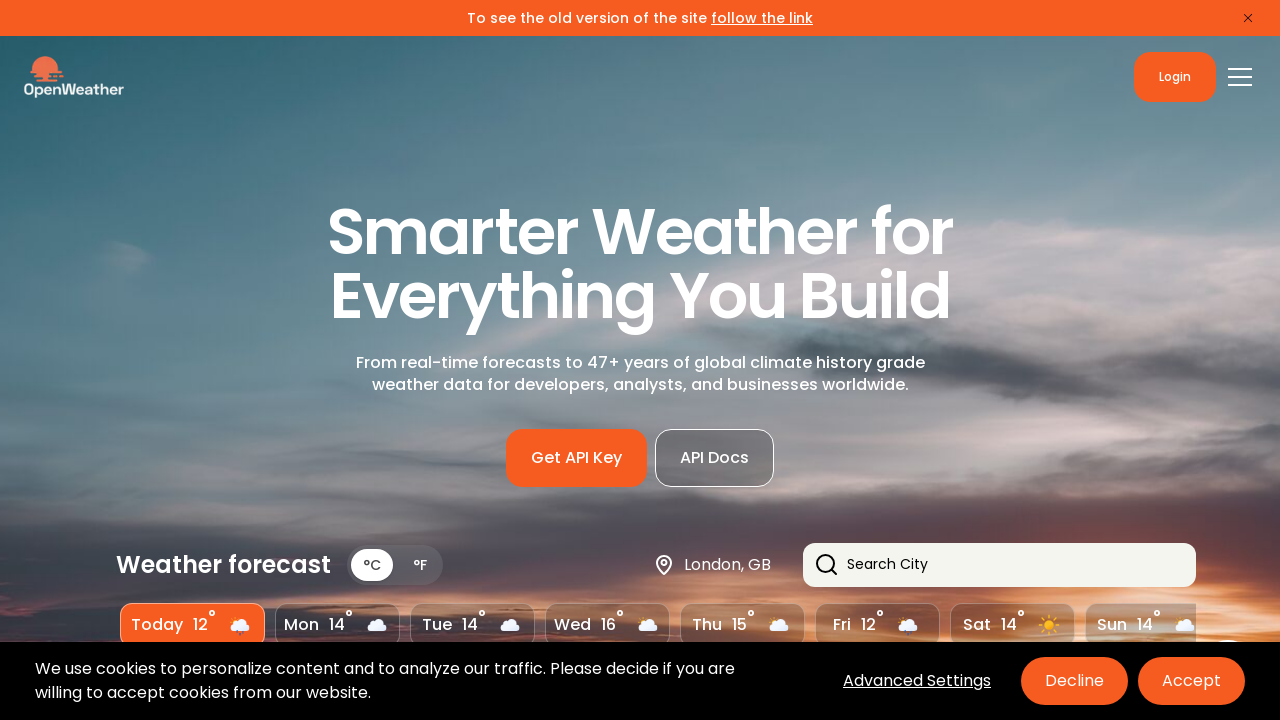

Clicked Pricing menu link at (412, 361) on a:has-text('Pricing')
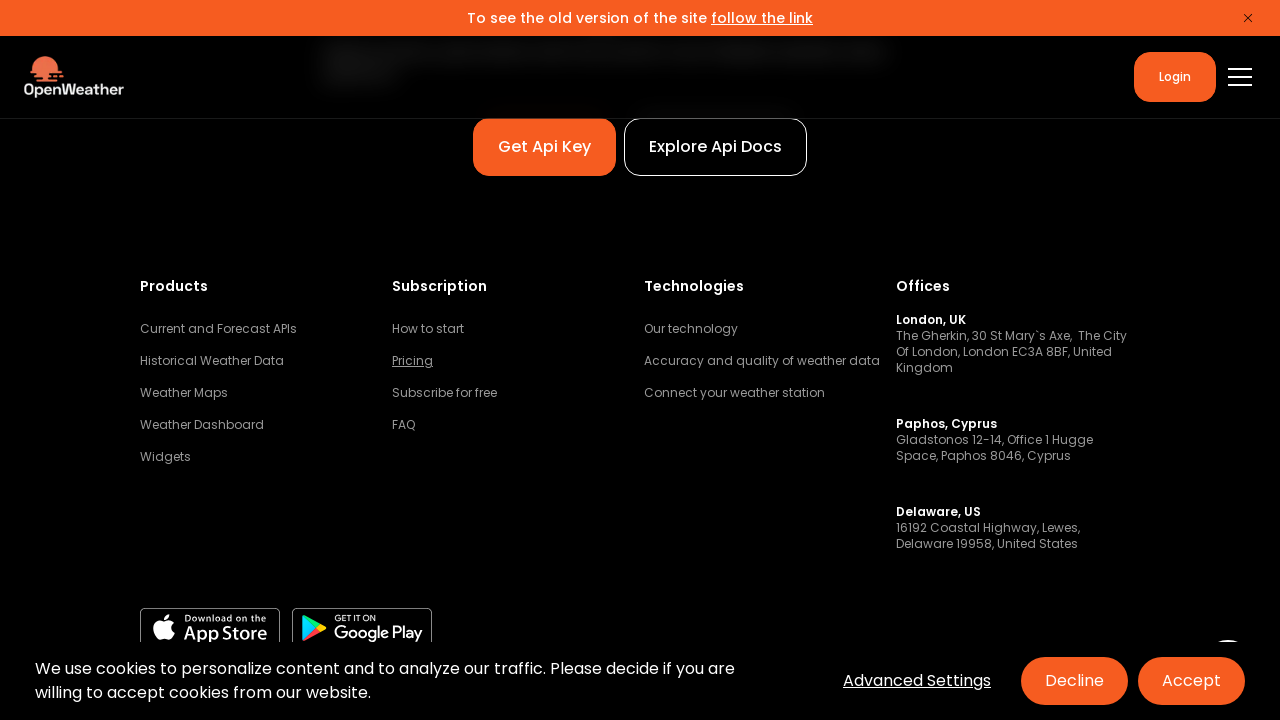

Page navigation completed and DOM content loaded
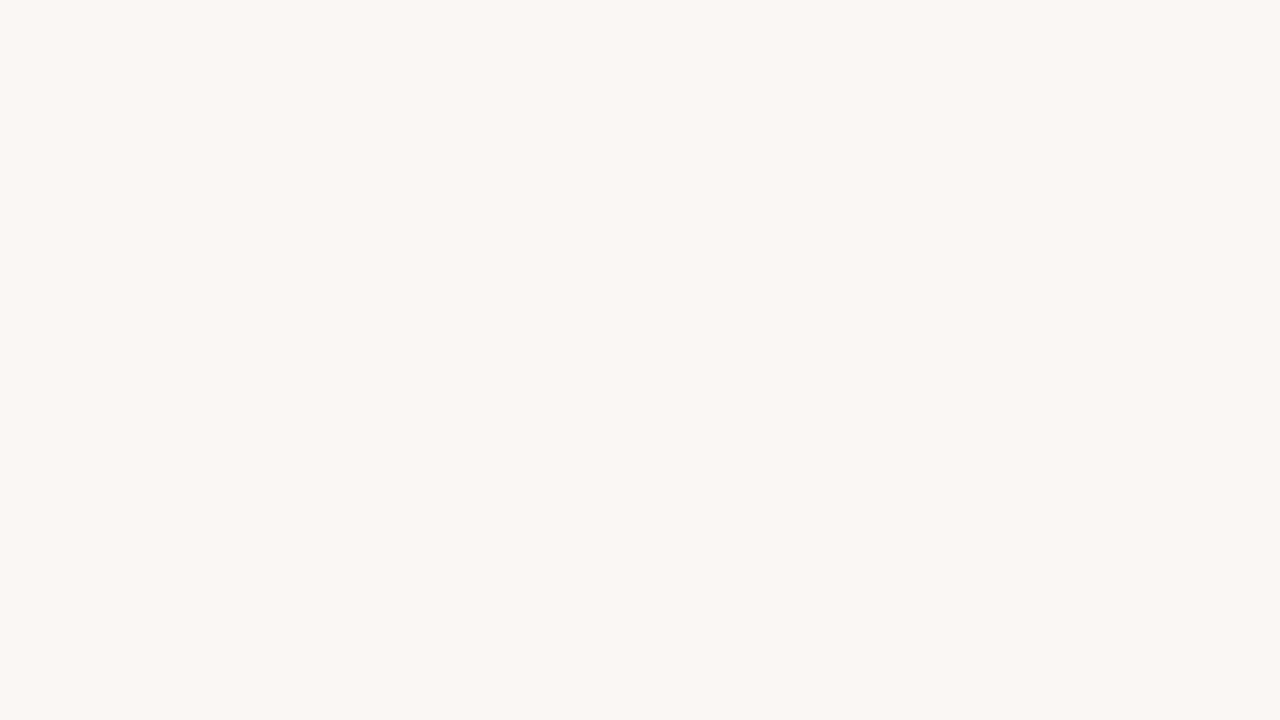

Retrieved new page title from Pricing page
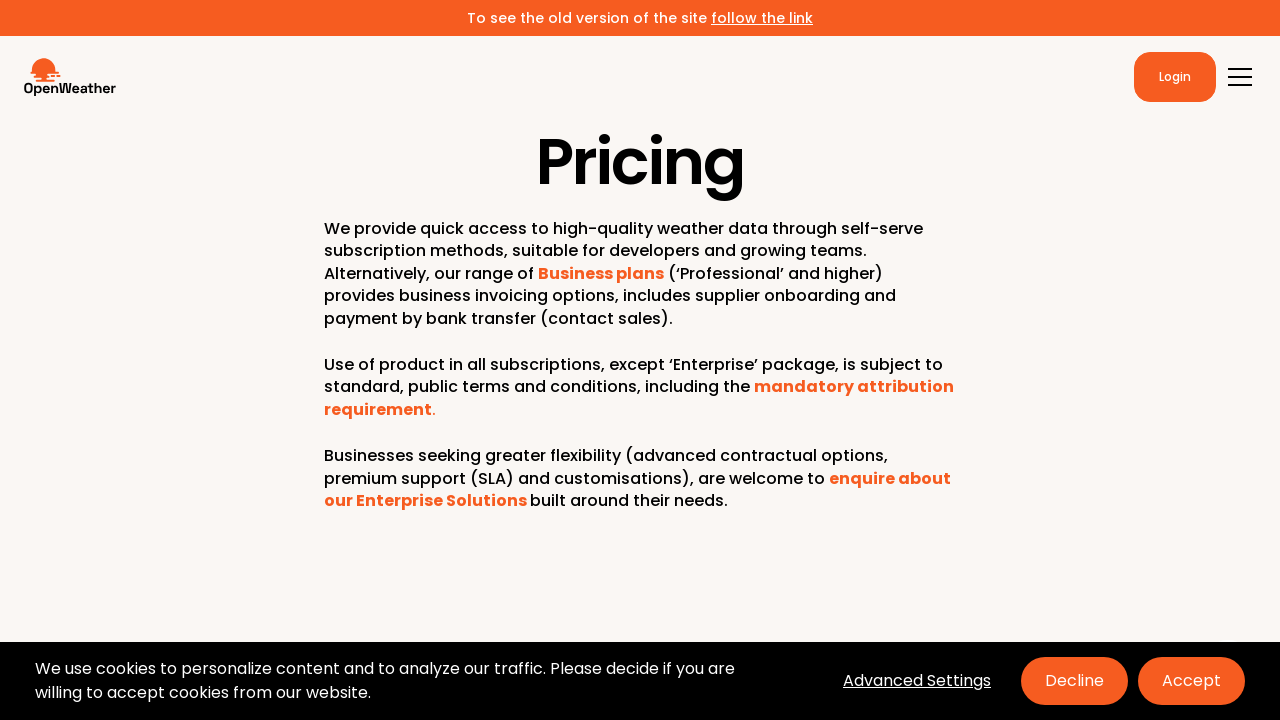

Verified that page title changed from home page to Pricing page
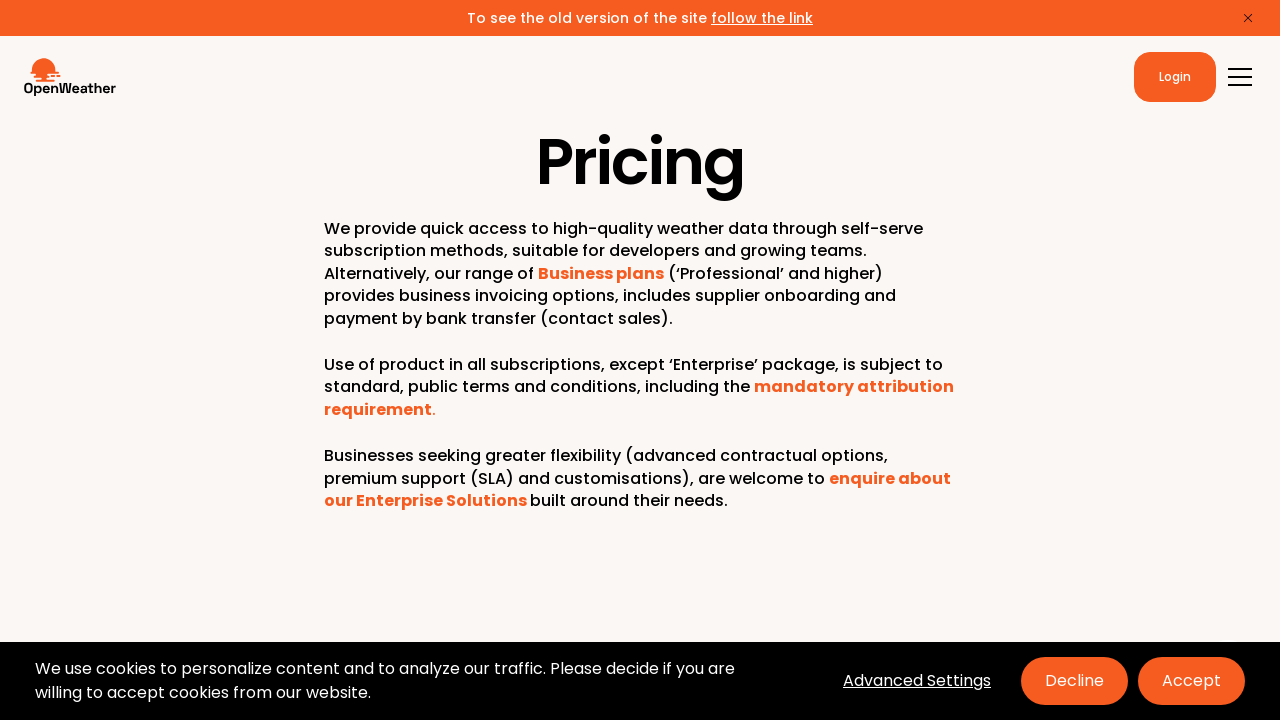

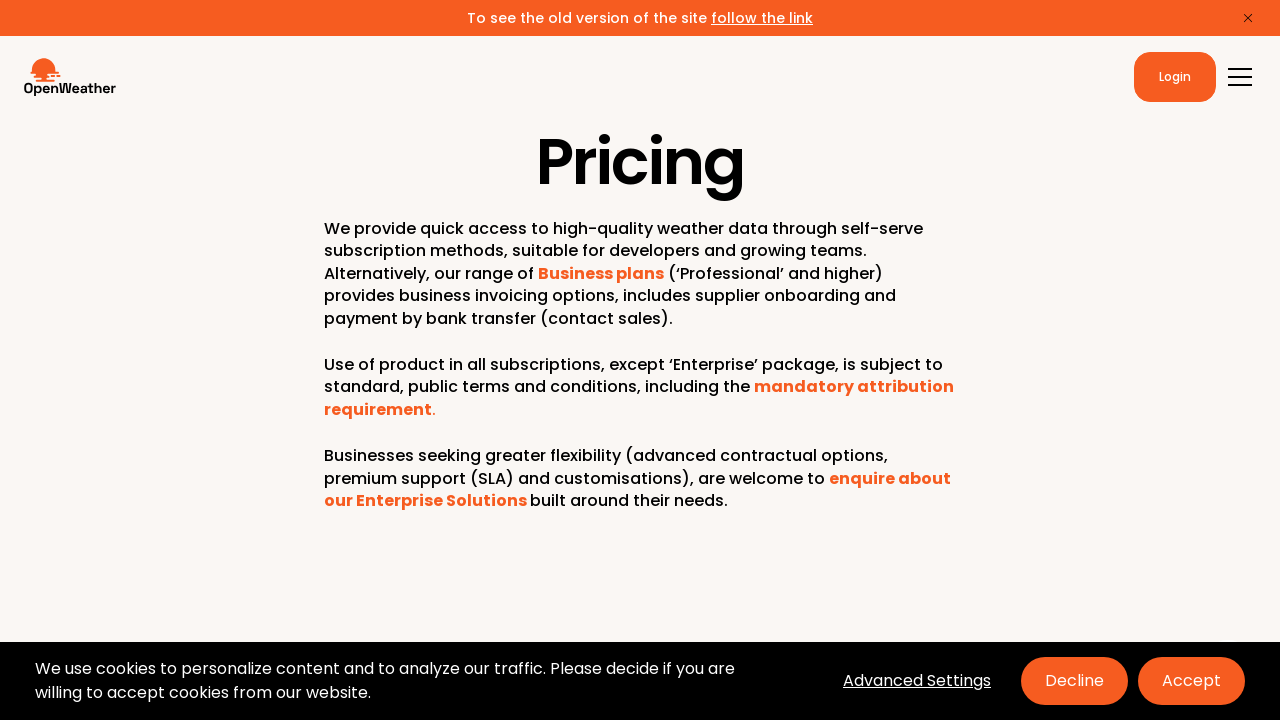